Tests flight booking functionality on BlazeDemo by selecting departure and destination cities, finding flights, selecting a flight, and completing the purchase.

Starting URL: https://blazedemo.com

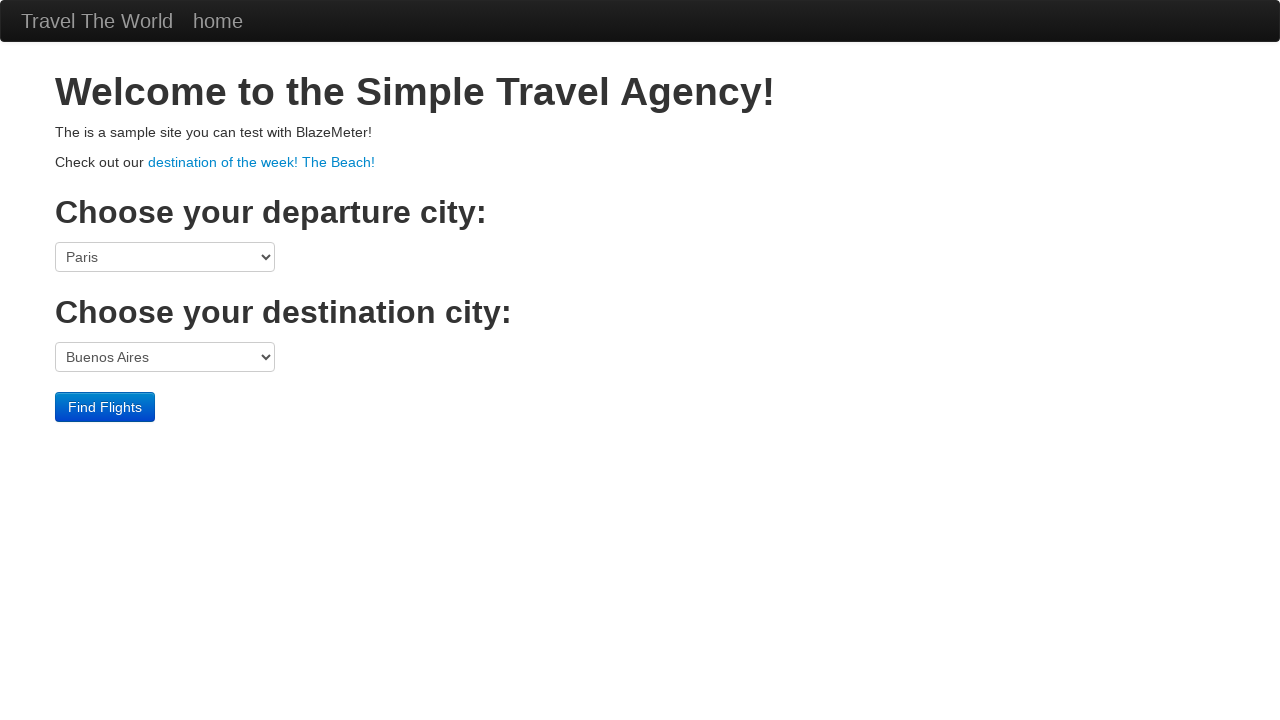

Selected San Diego as departure city on select[name='fromPort']
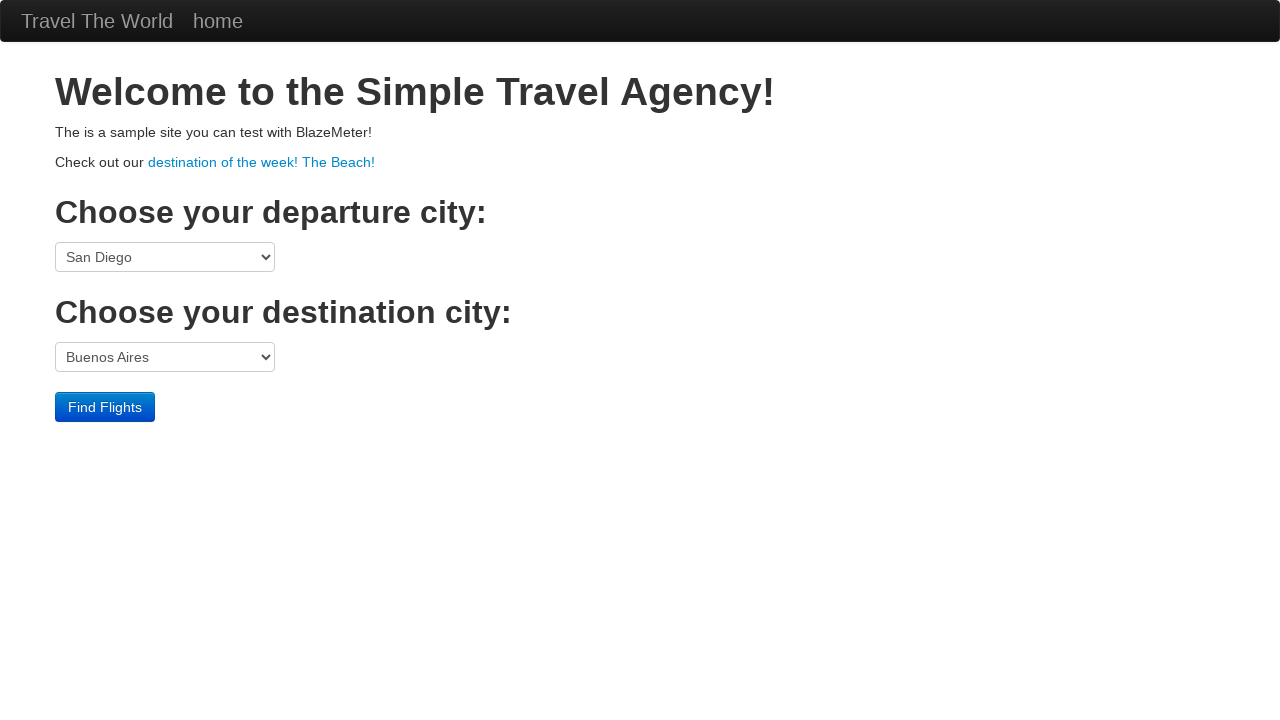

Selected New York as destination city on select[name='toPort']
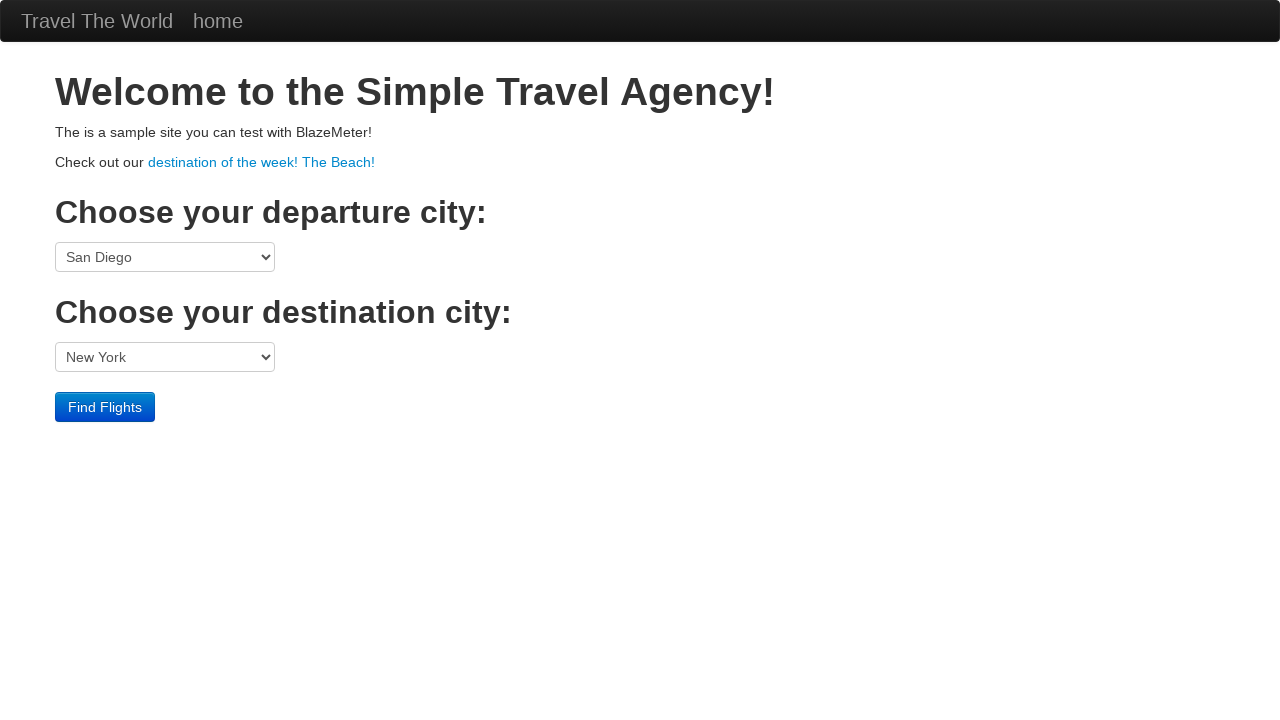

Clicked Find Flights button to search for available flights at (105, 407) on input[value='Find Flights']
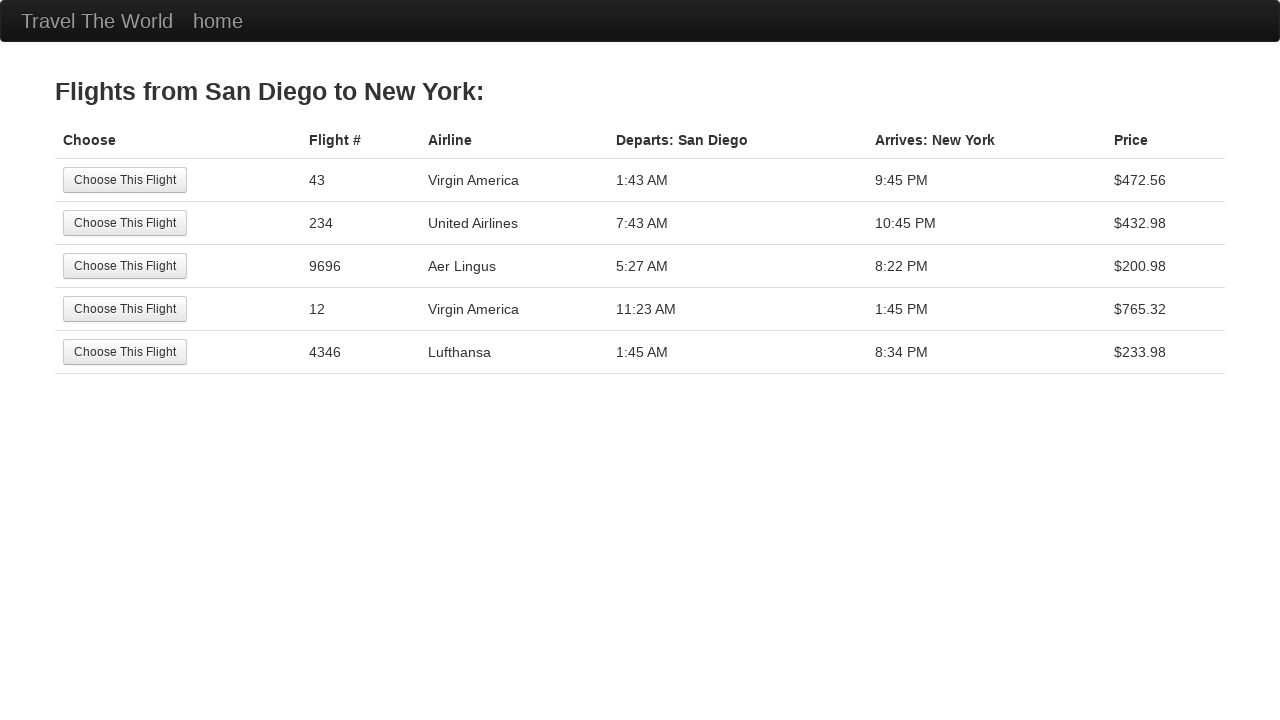

Waited for flights page to load
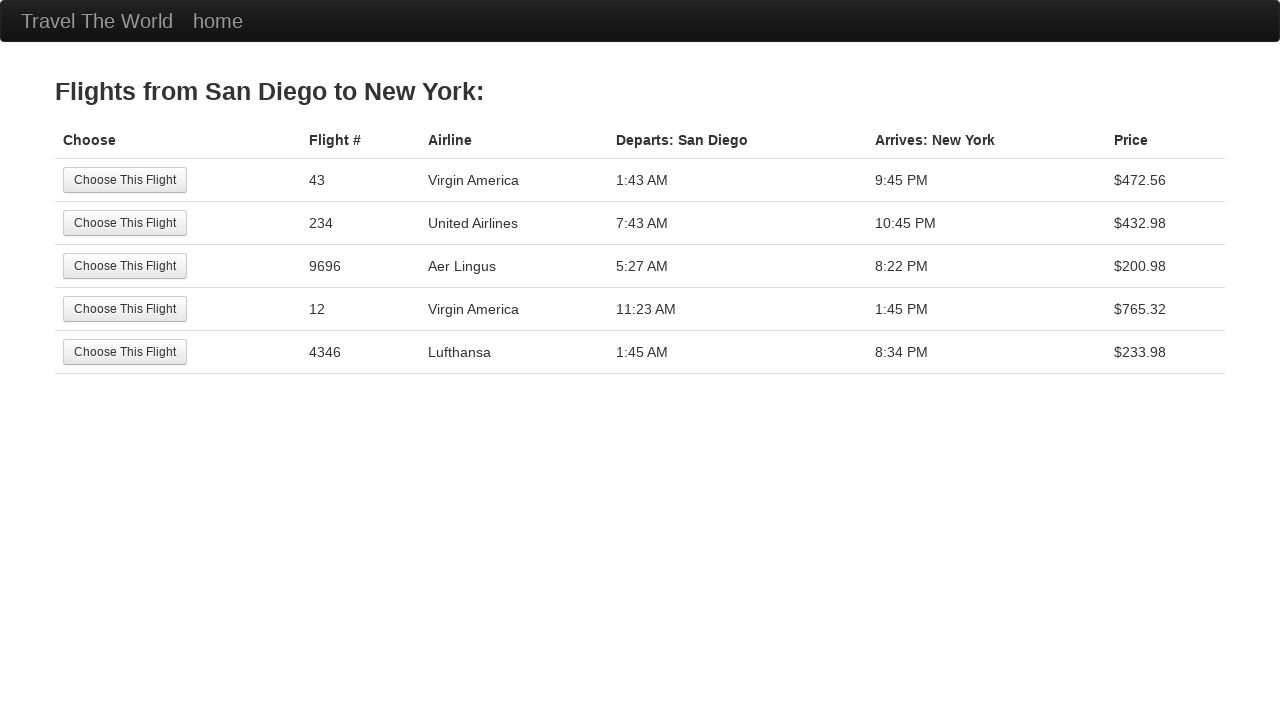

Selected the first available flight at (125, 180) on input[type='submit']:first-of-type
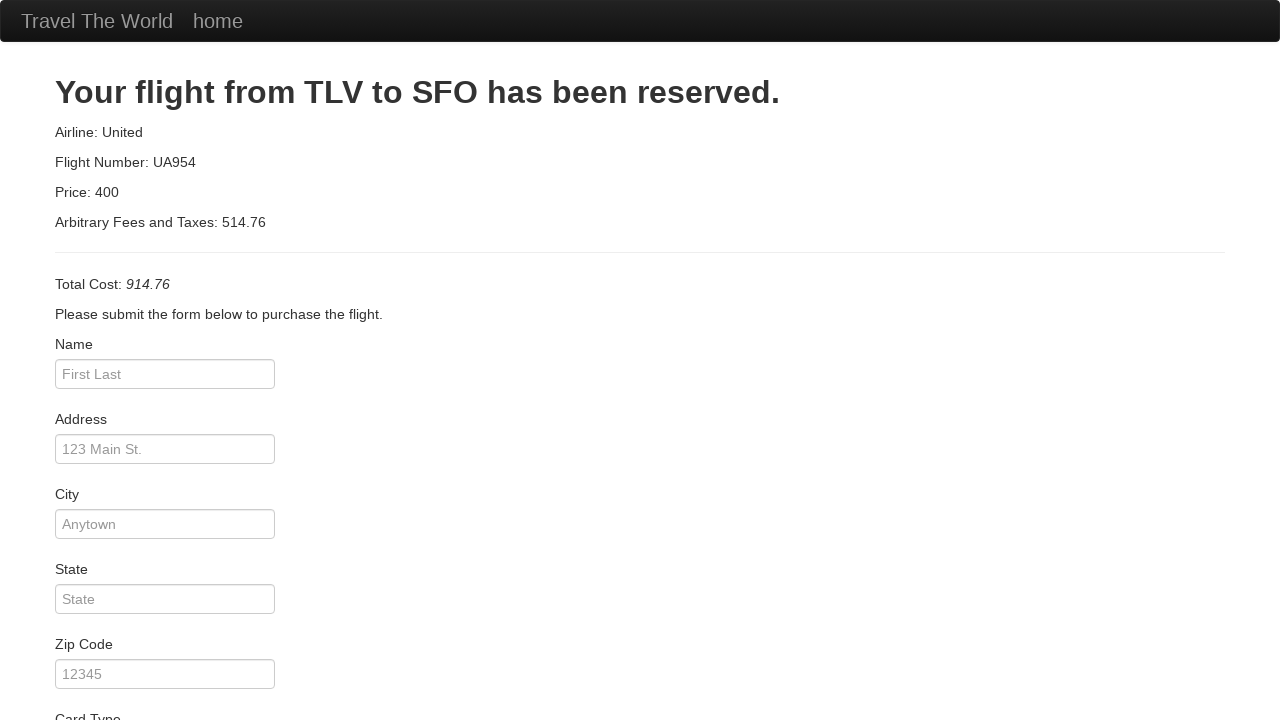

Waited for purchase page to load
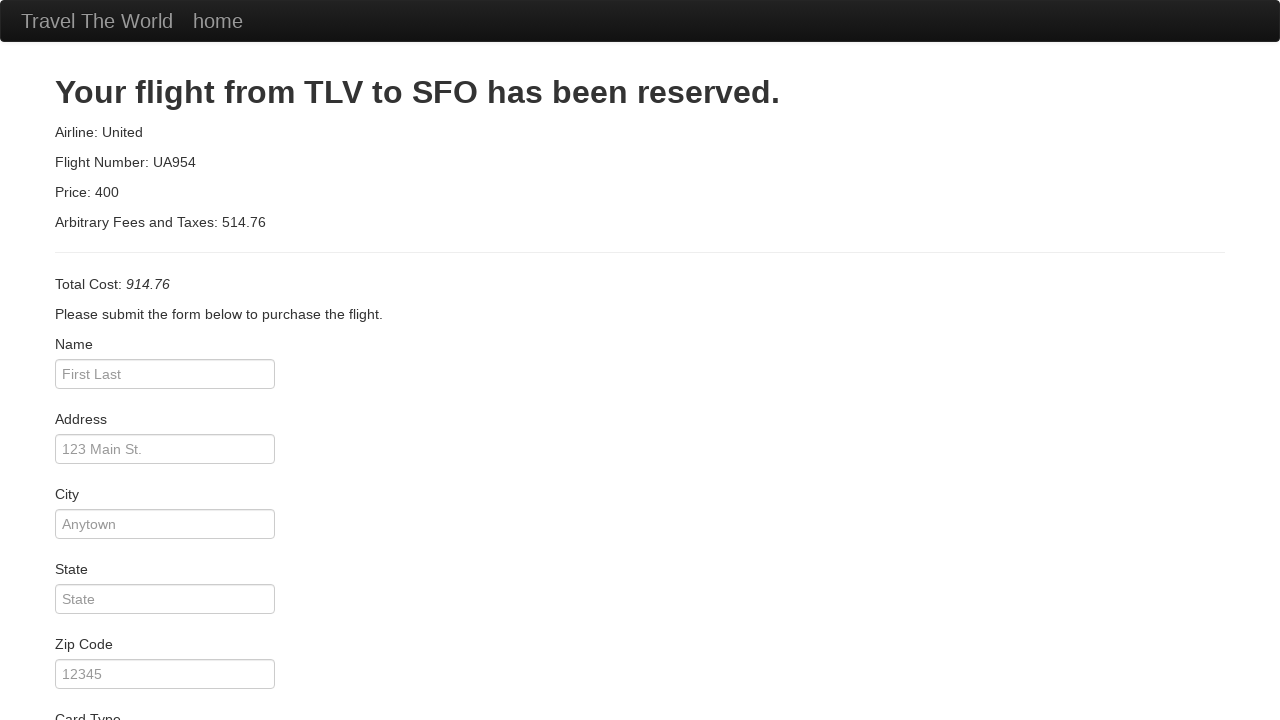

Clicked Purchase Flight button to complete booking at (118, 685) on input[value='Purchase Flight']
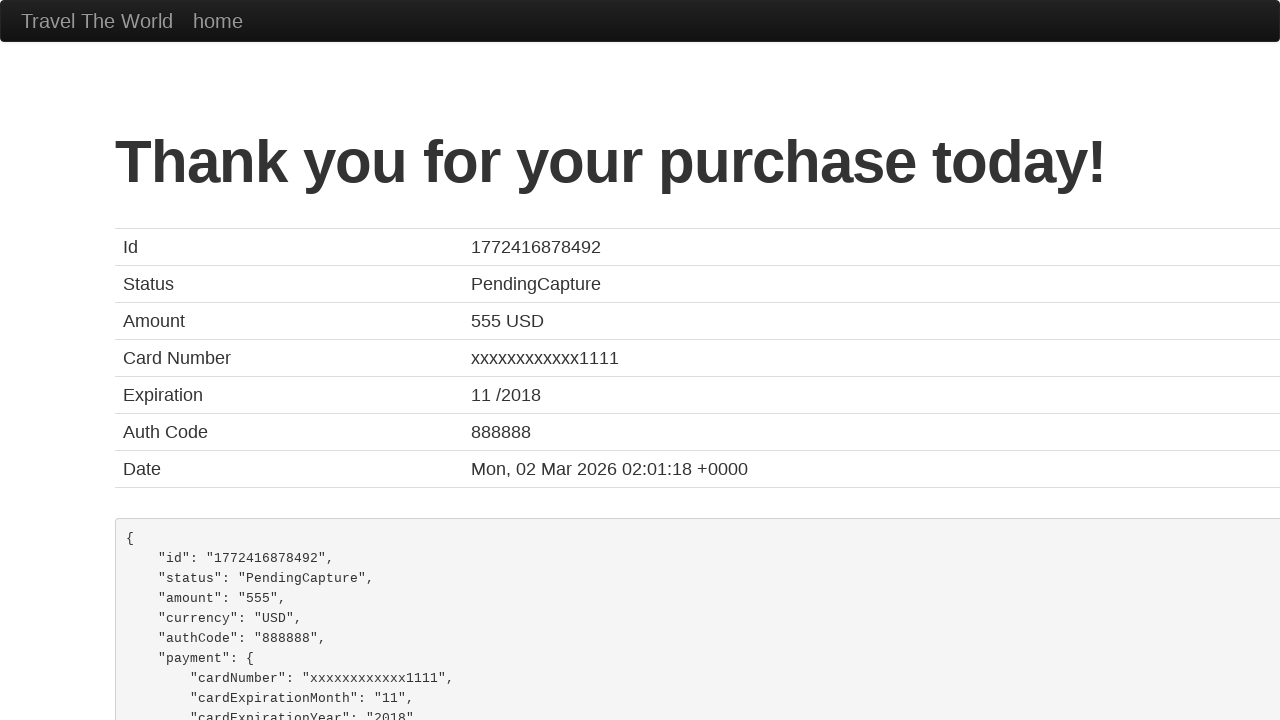

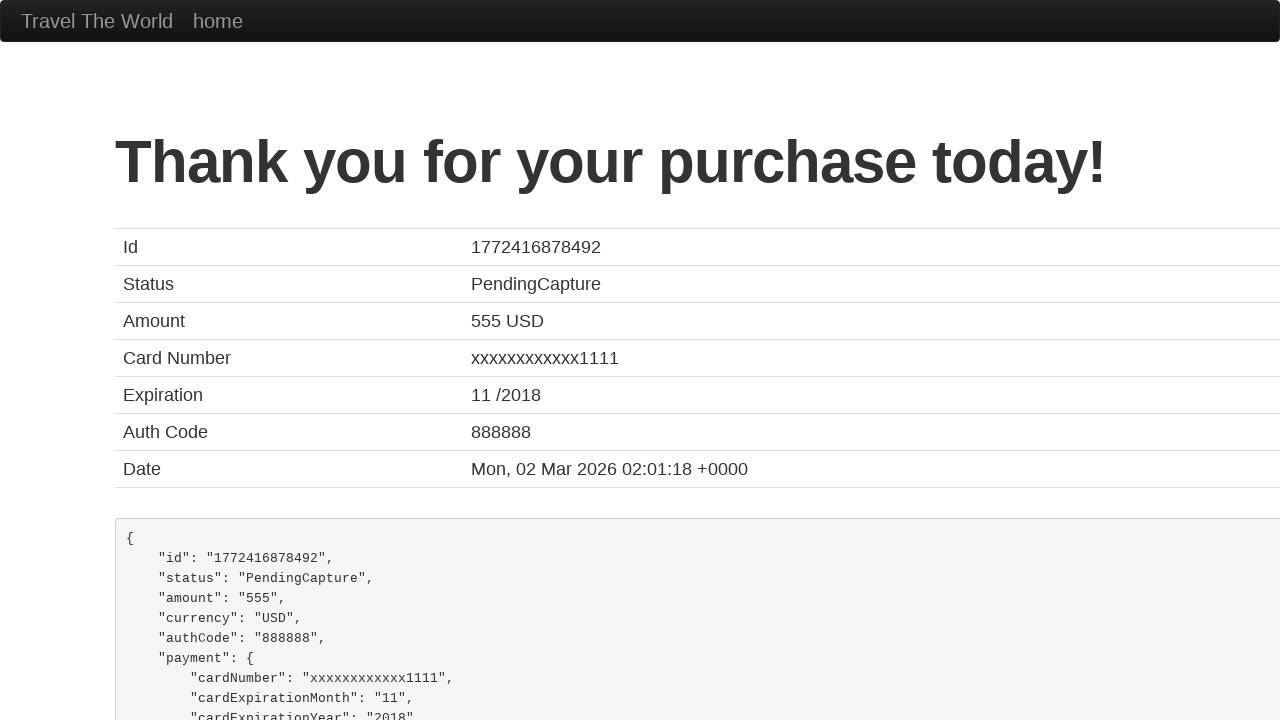